Tests drag and drop functionality on jQuery UI demo page by dragging an element and dropping it onto a target area

Starting URL: https://jqueryui.com/resources/demos/droppable/default.html

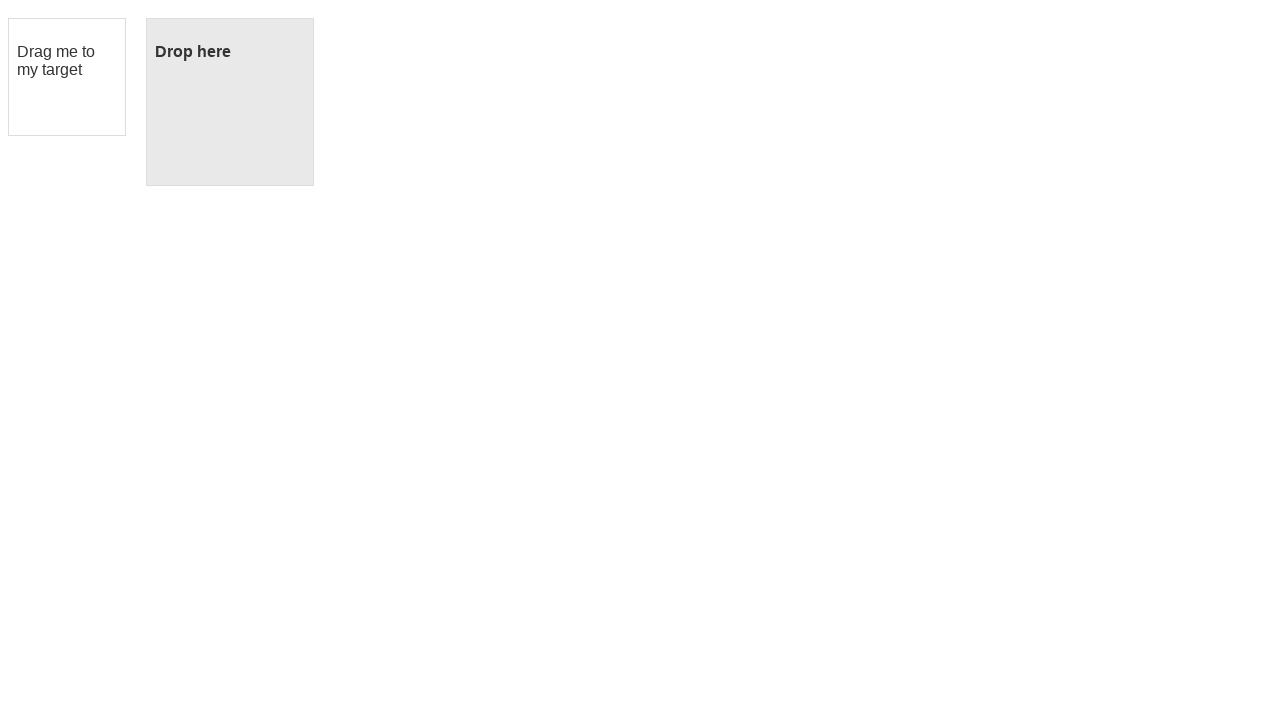

Located draggable element
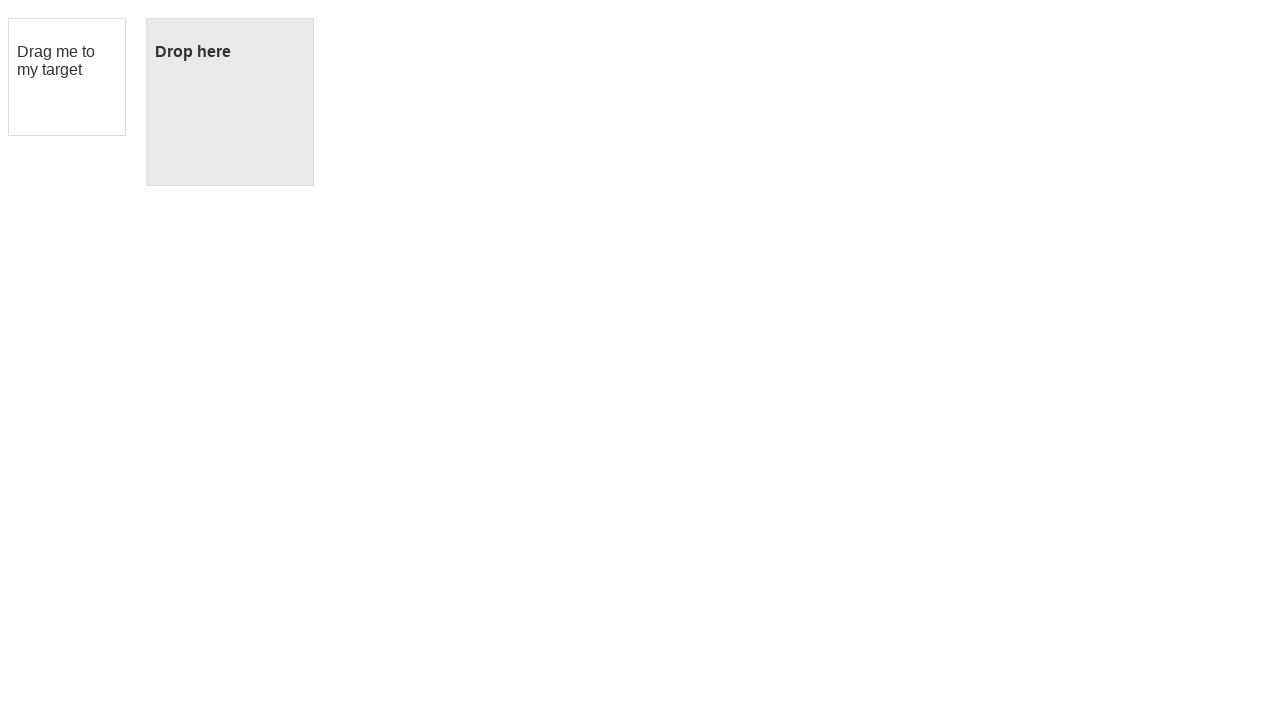

Located droppable element
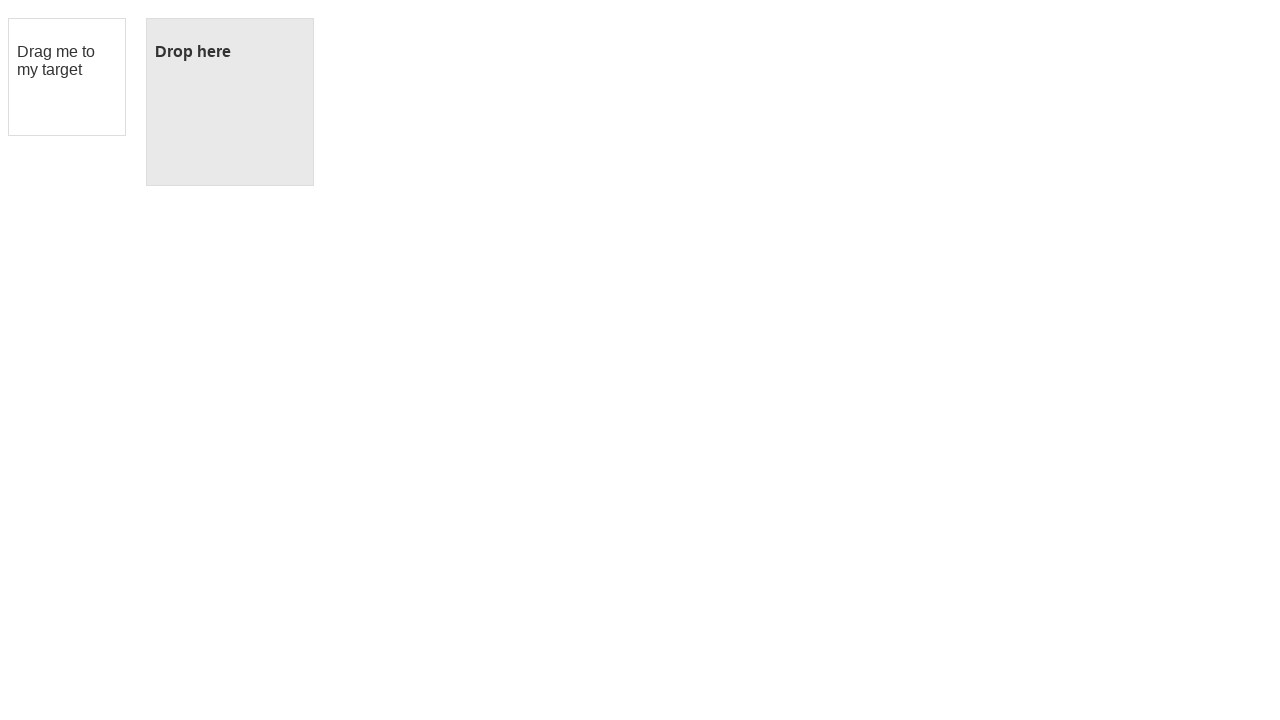

Dragged element onto drop target at (230, 102)
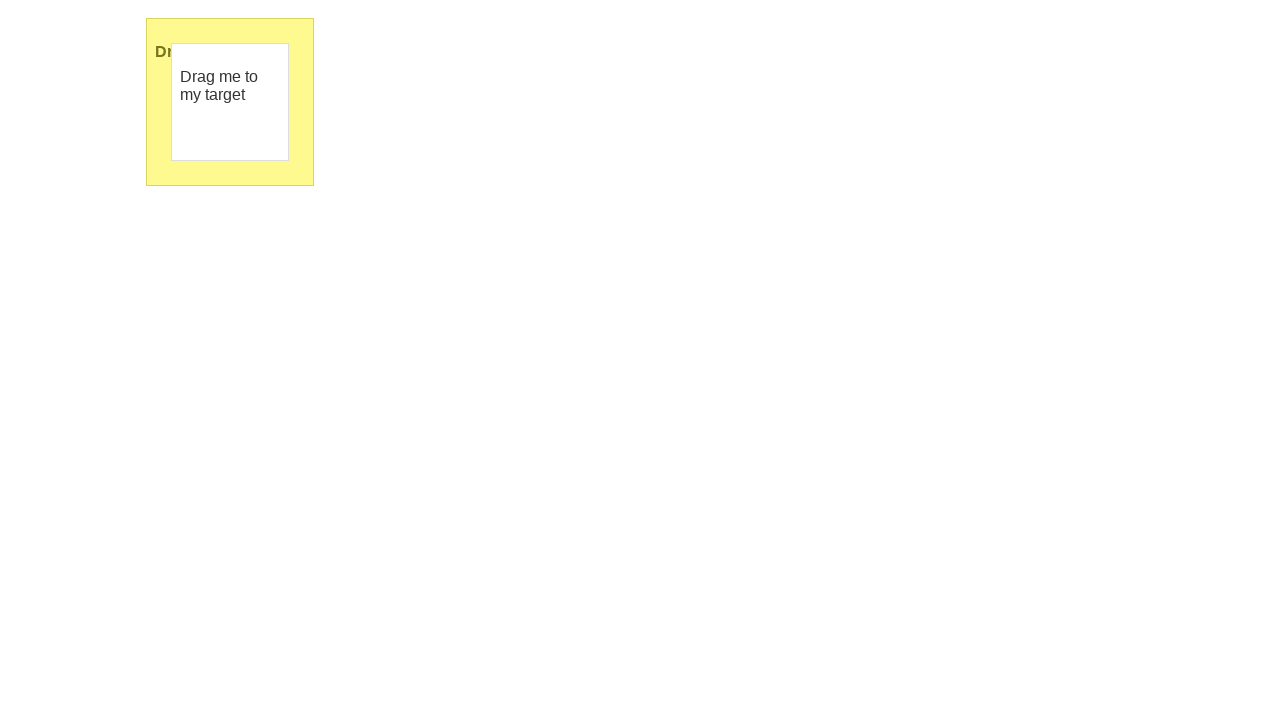

Verified drop was successful - droppable text changed to 'Dropped!'
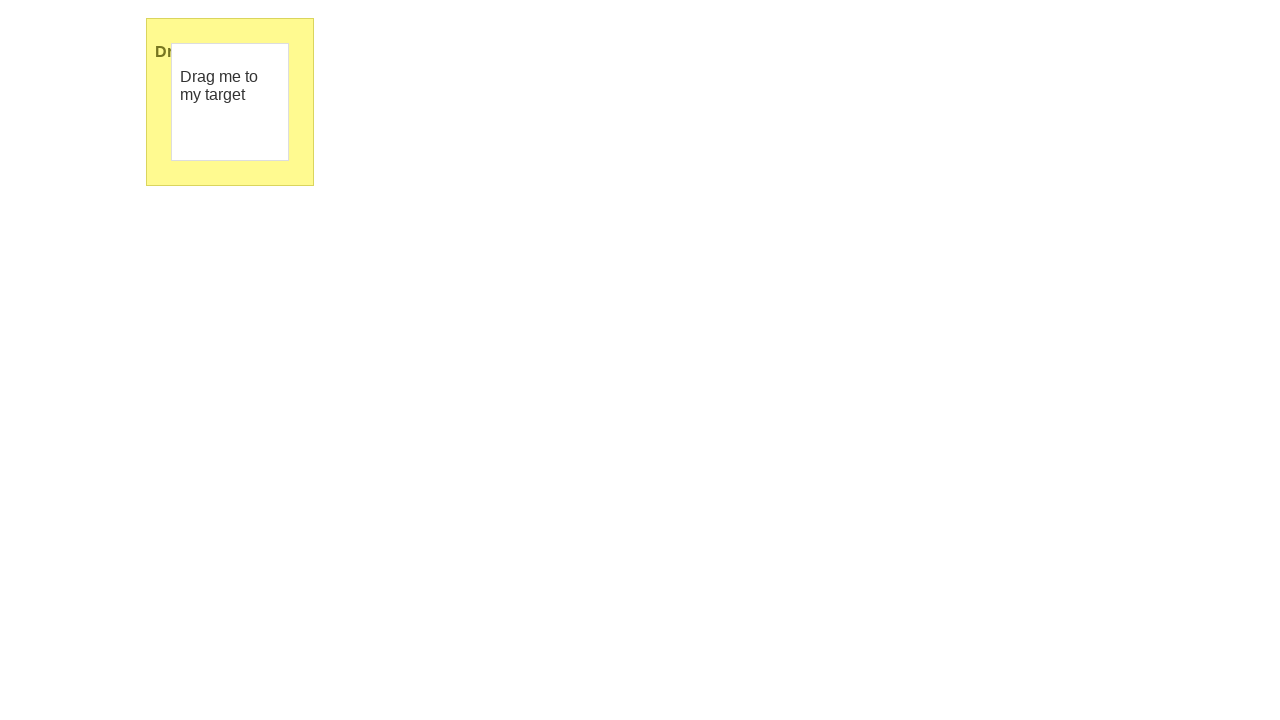

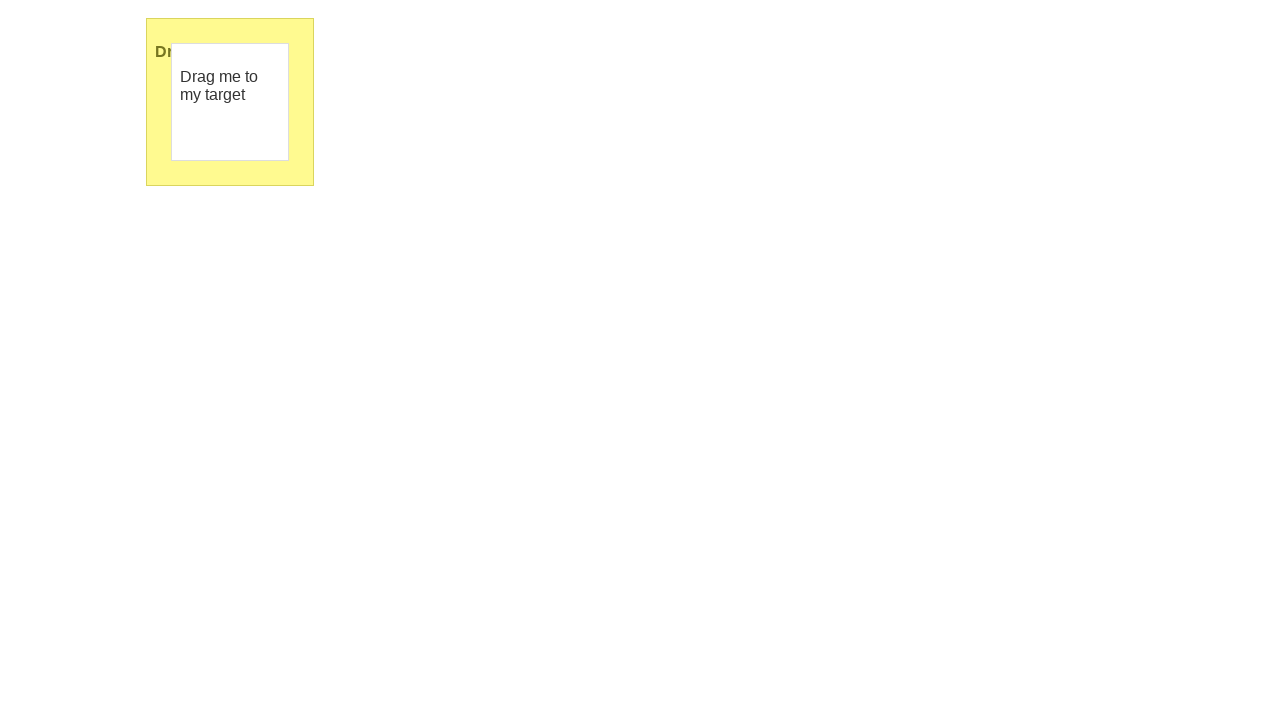